Navigates to military commission cases page, clicks view case button, then shows all cases to display the full list

Starting URL: https://www.mc.mil/Cases/MC-Cases

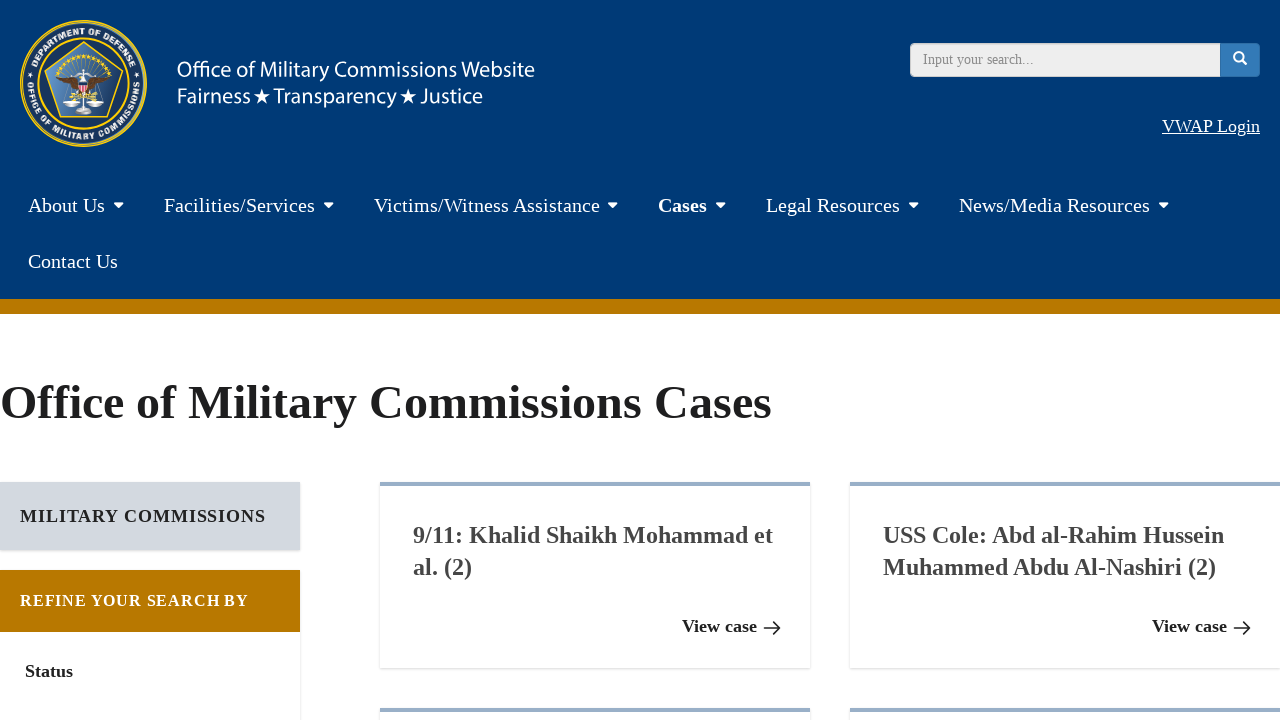

Navigated to military commission cases page
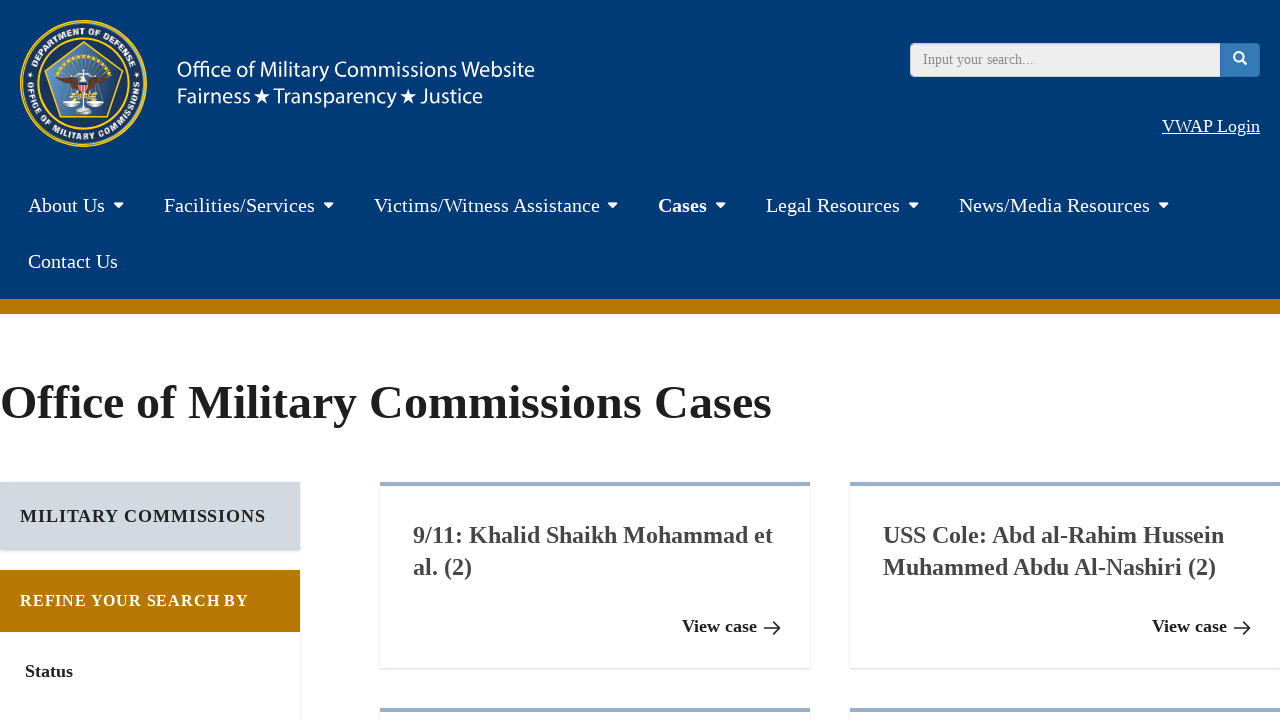

View case button became visible
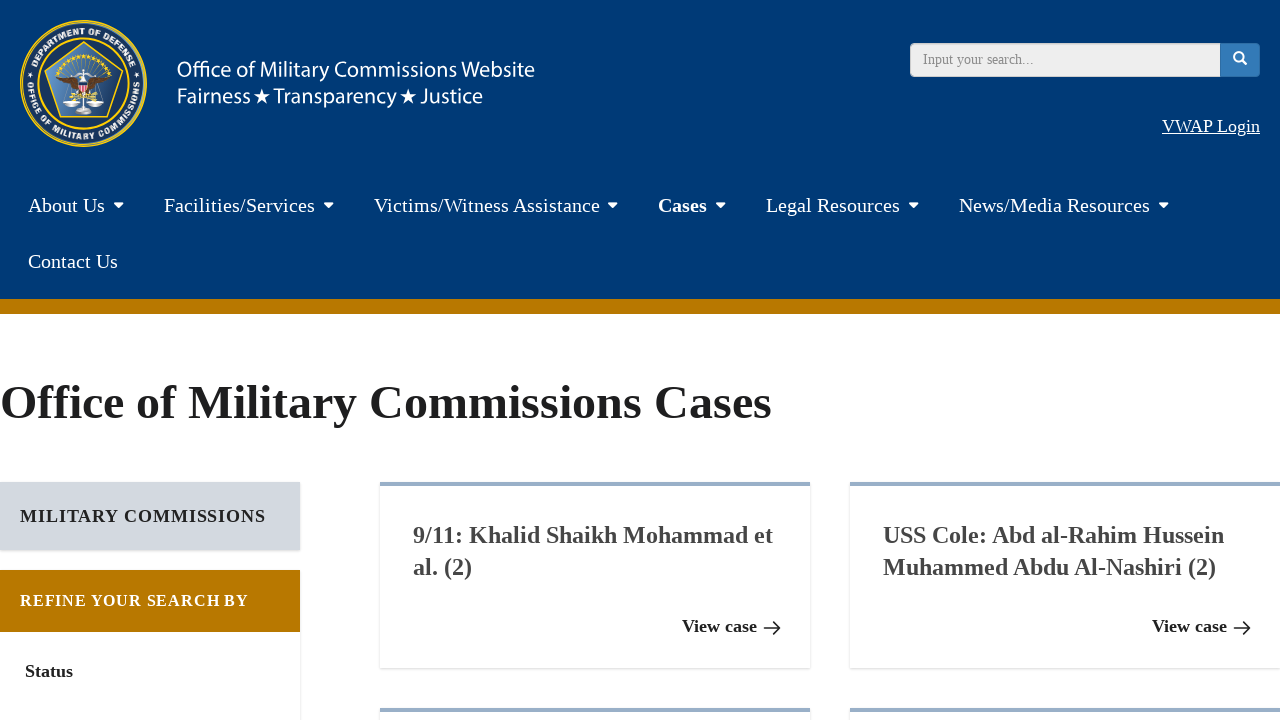

Clicked View case button at (732, 626) on xpath=//button[contains(text(), 'View case')]
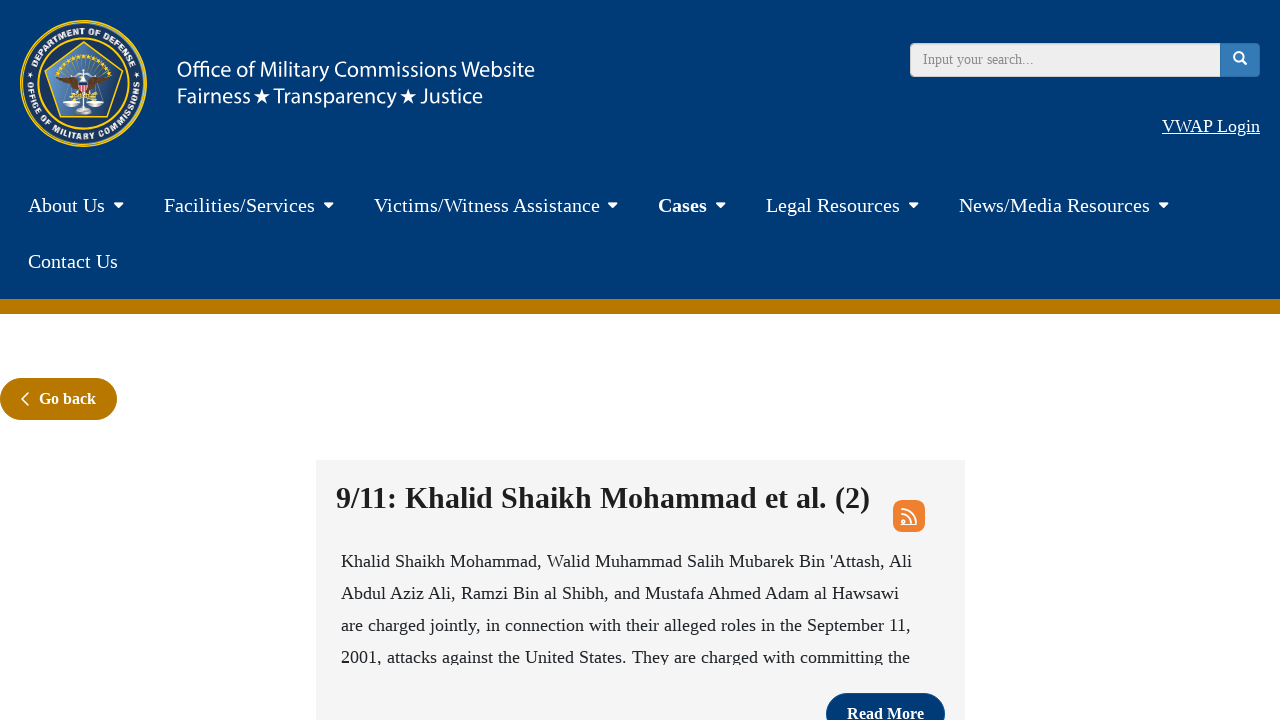

Show All button became visible
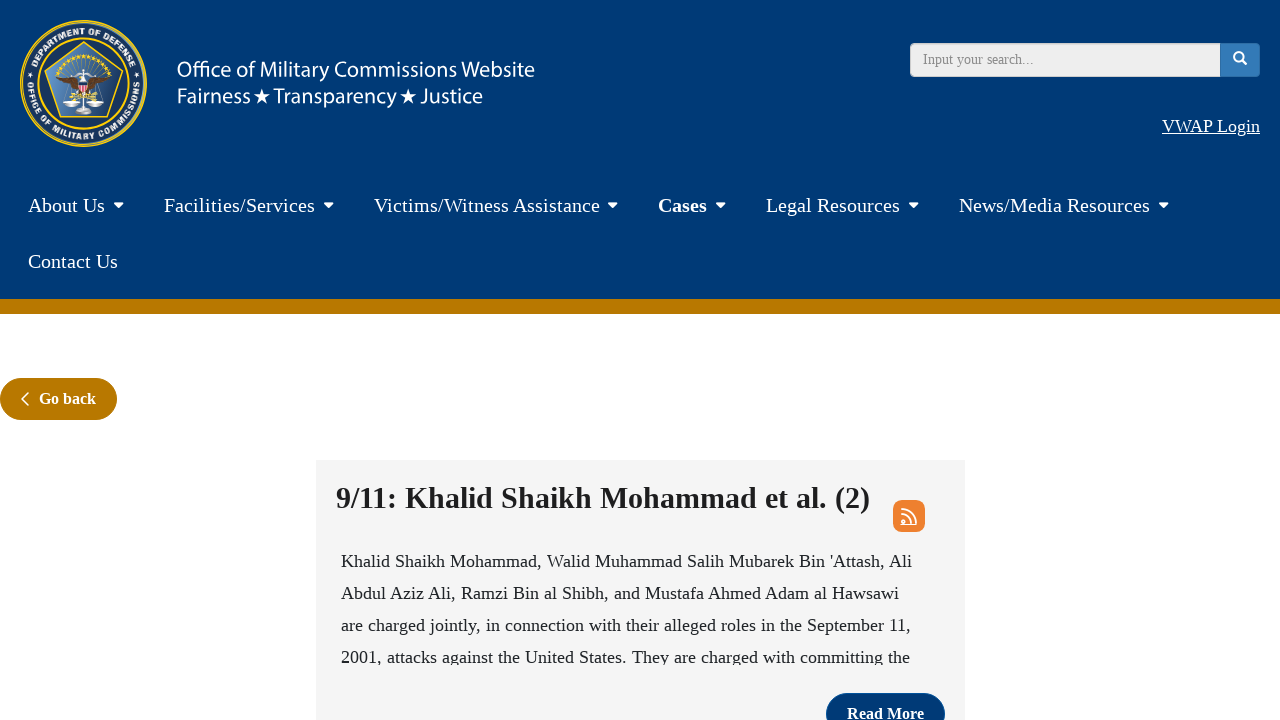

Scrolled Show All button into view
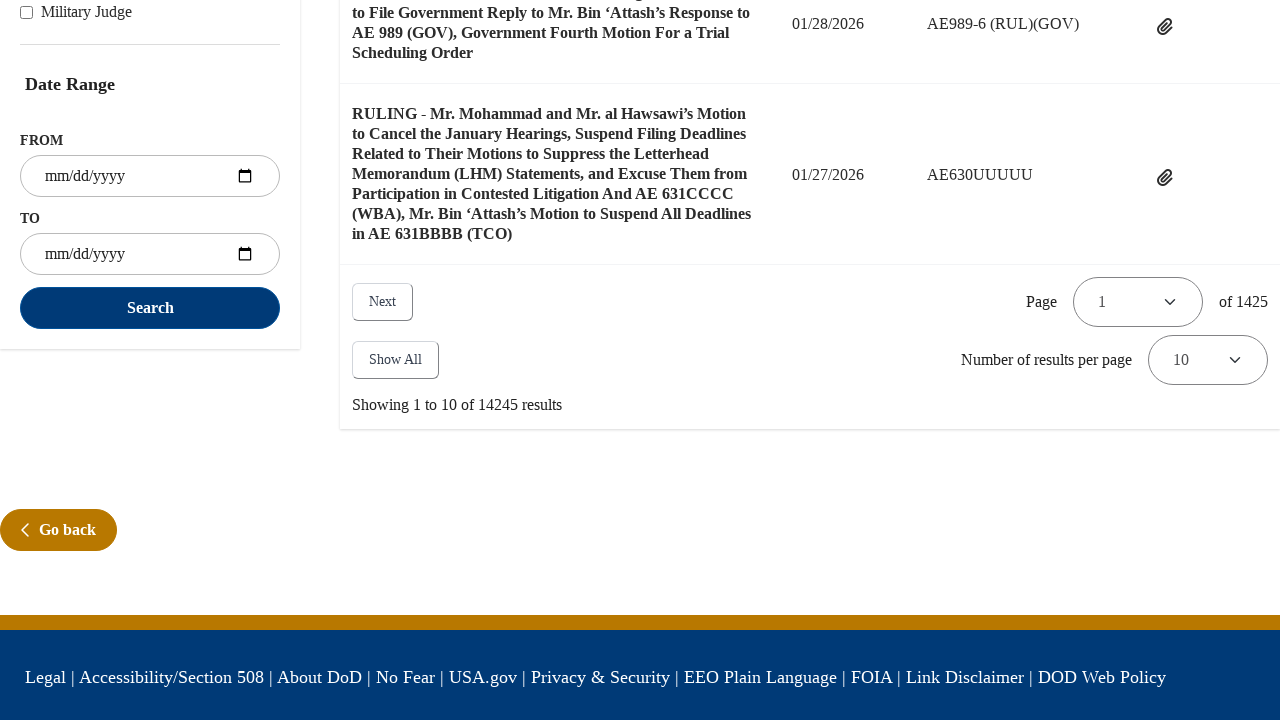

Clicked Show All button to display full case list at (396, 360) on xpath=//button[contains(text(), 'Show All')]
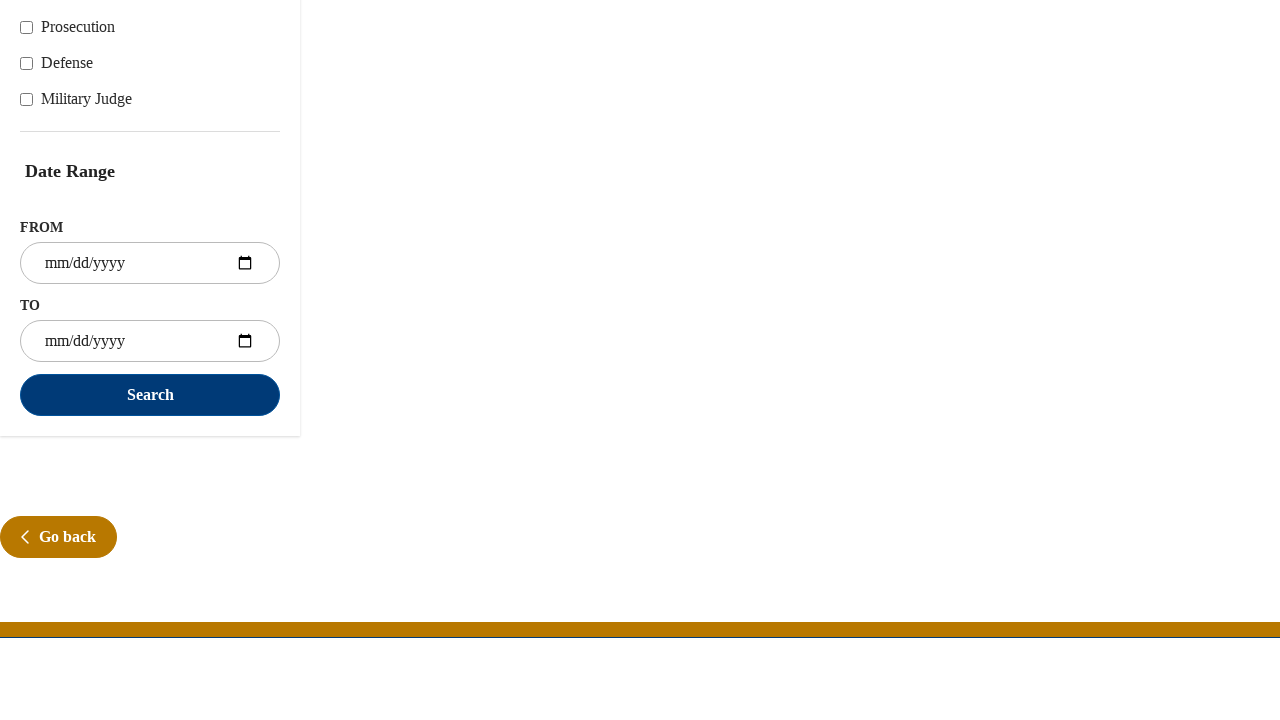

All cases loaded and displayed
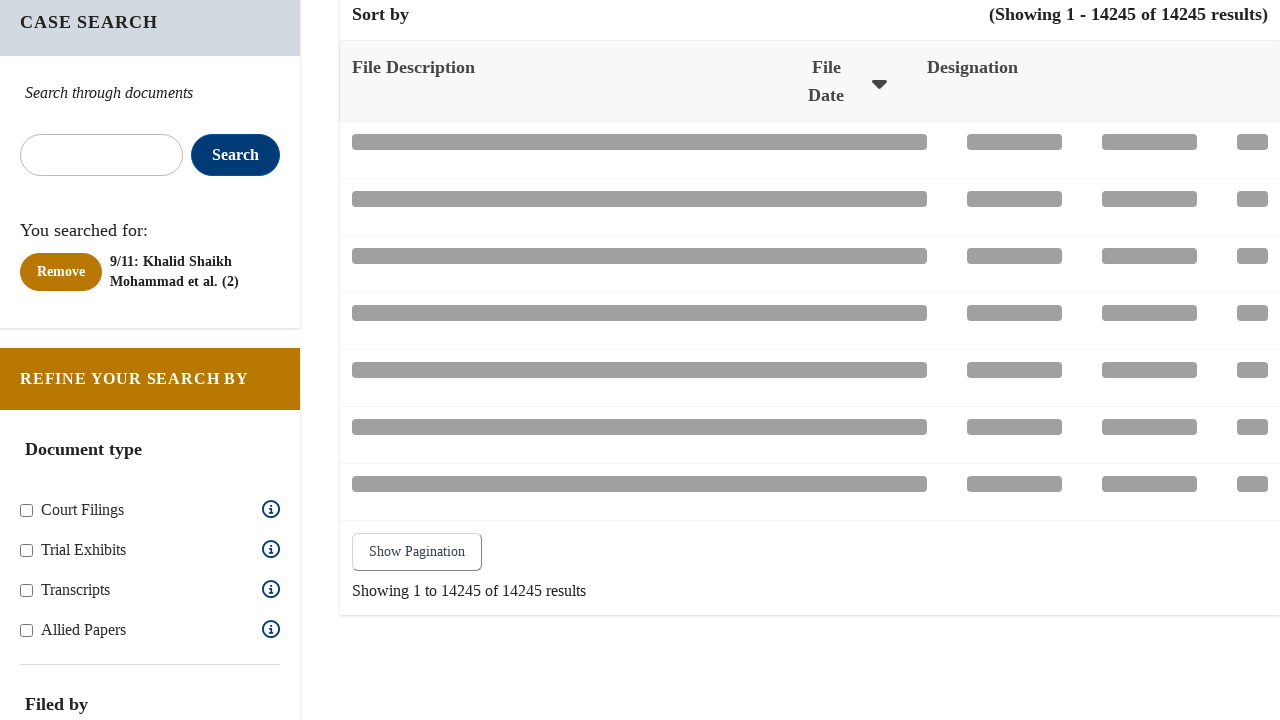

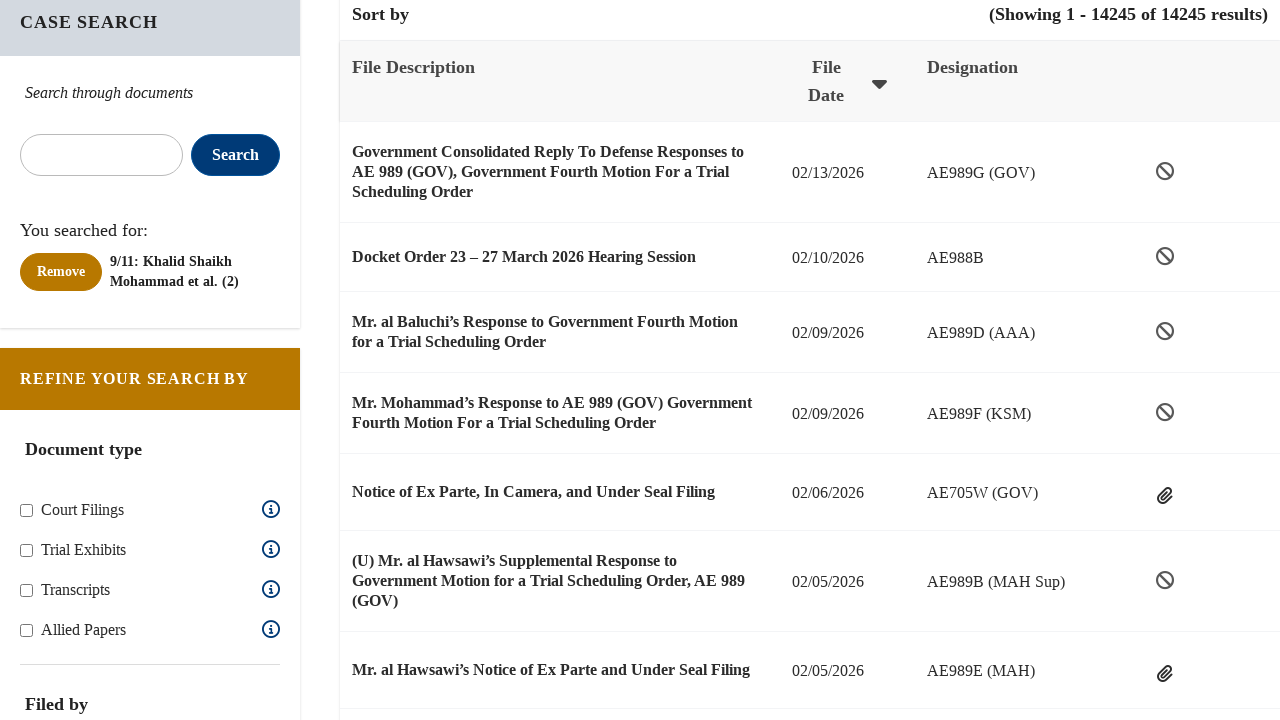